Verifies that the find store banner is displayed on the homepage

Starting URL: https://www.partsource.ca/

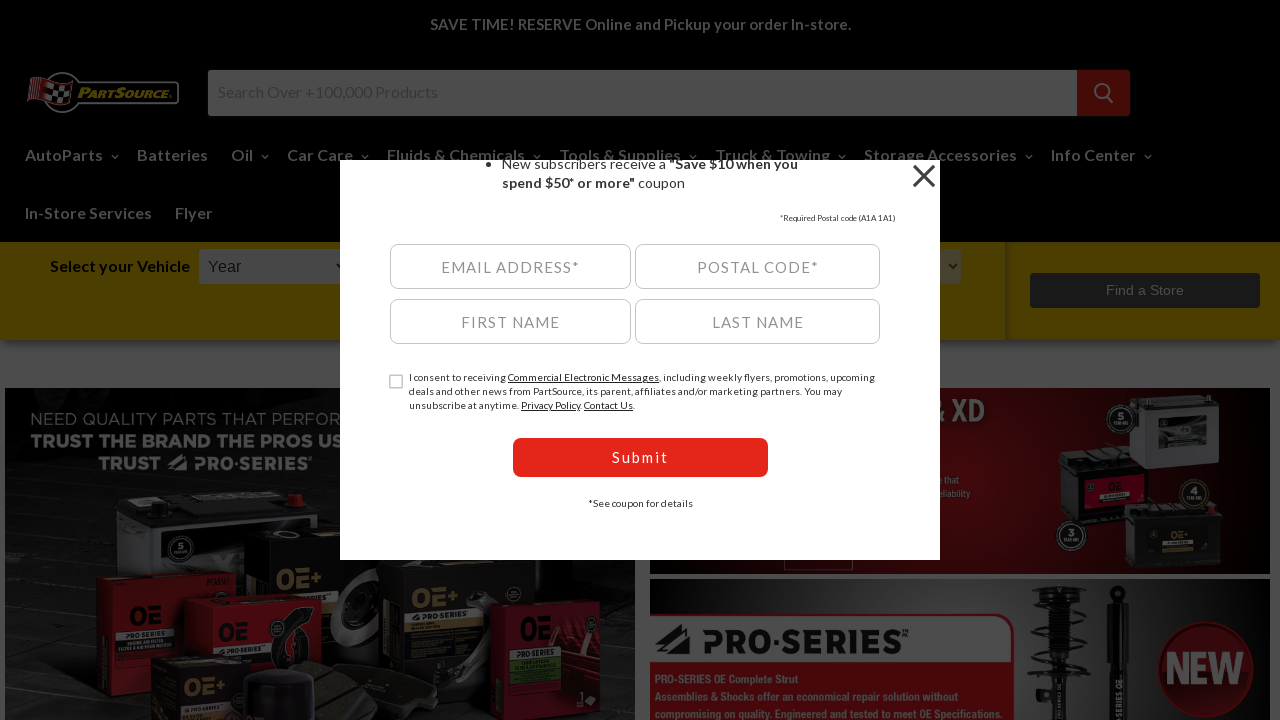

Waited for find store banner element to load
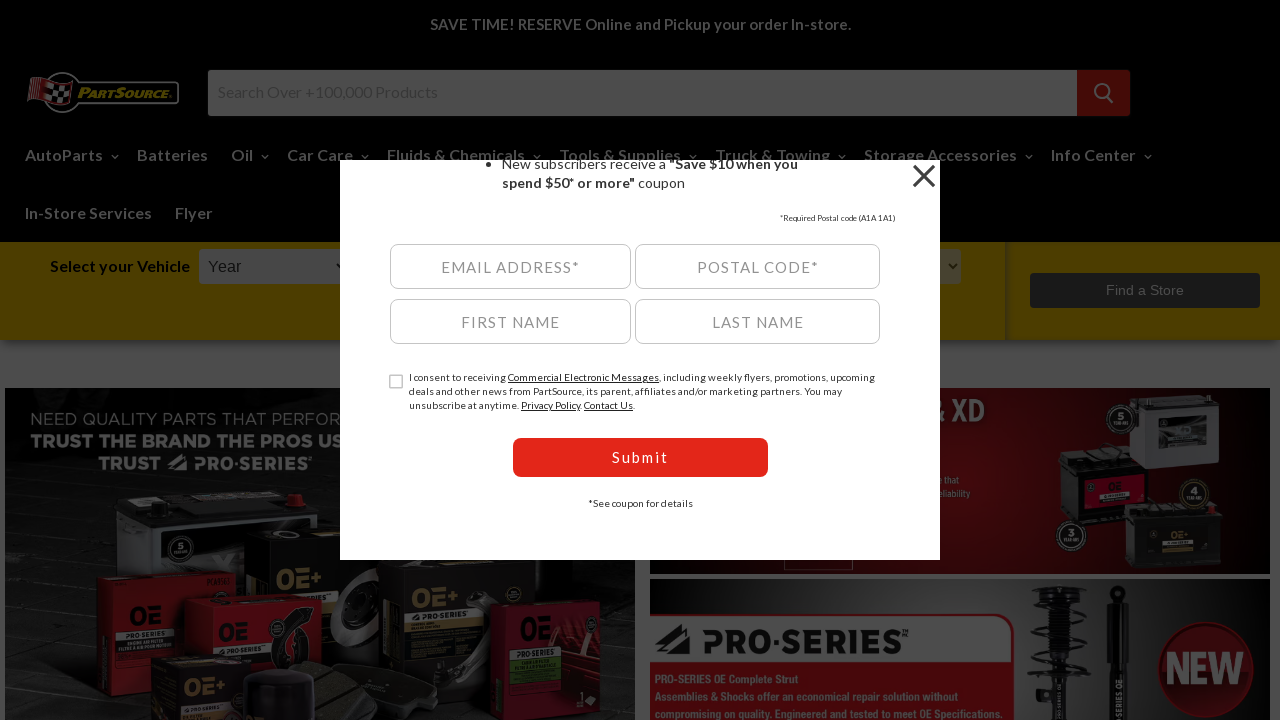

Verified find store banner is visible on homepage
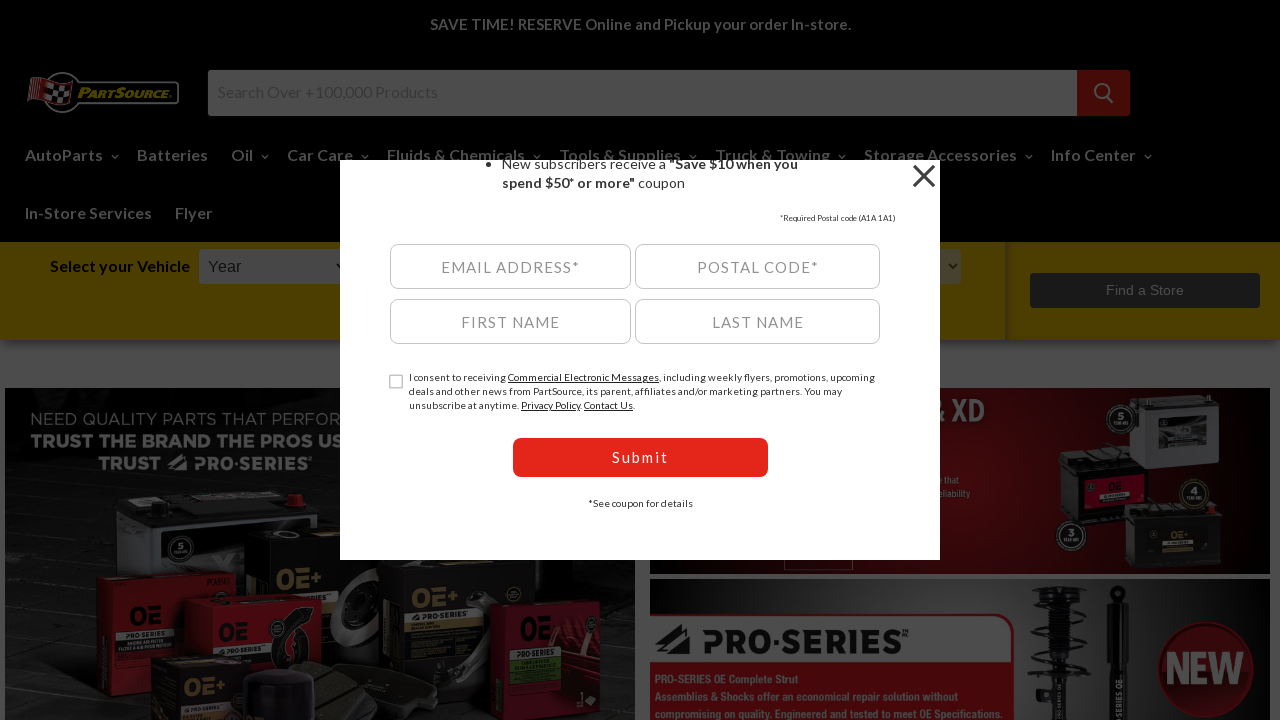

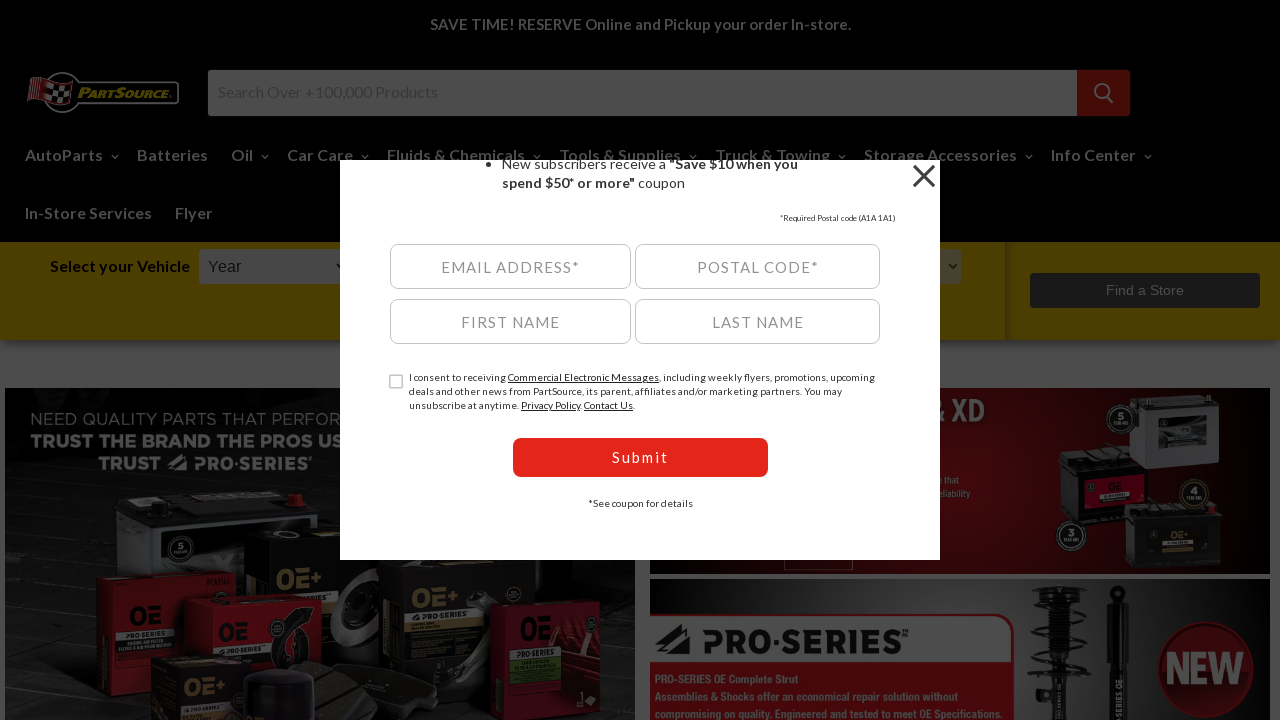